Navigates to a Google Form and clicks on a form field element (likely a dropdown or selection field)

Starting URL: https://forms.gle/cnGQwLxfpkbZbd7N7

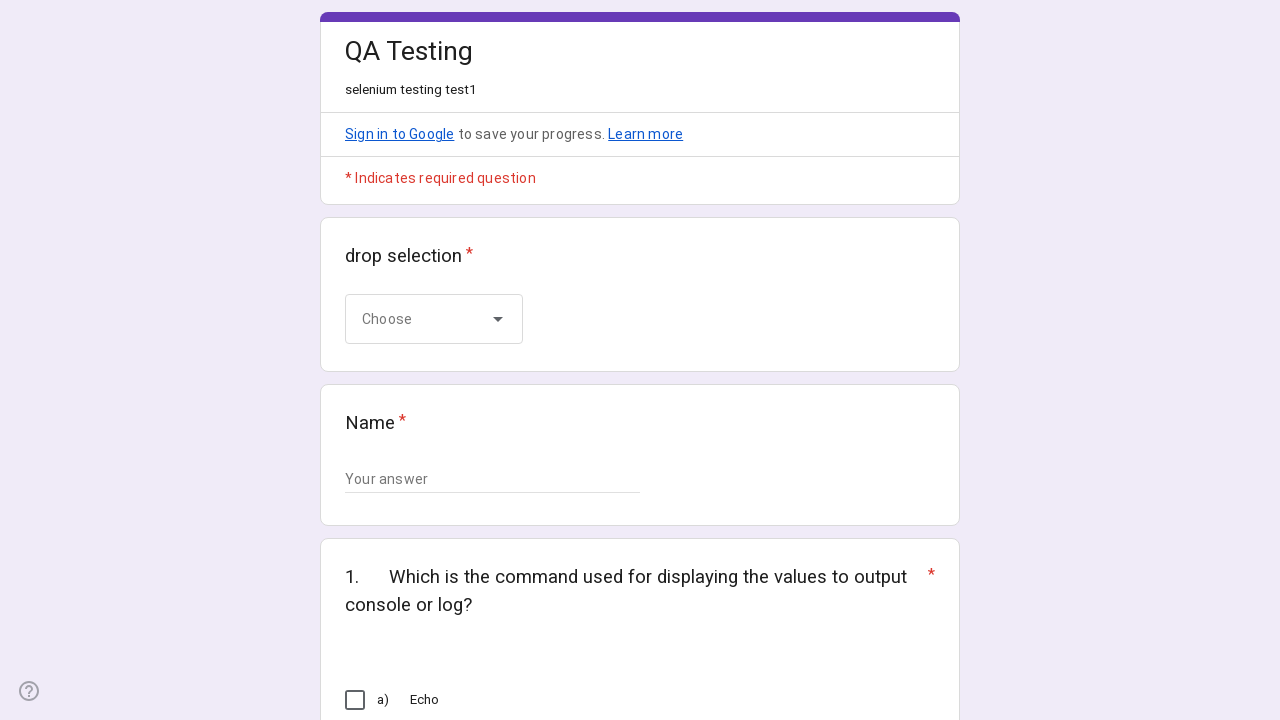

Navigated to Google Form at https://forms.gle/cnGQwLxfpkbZbd7N7
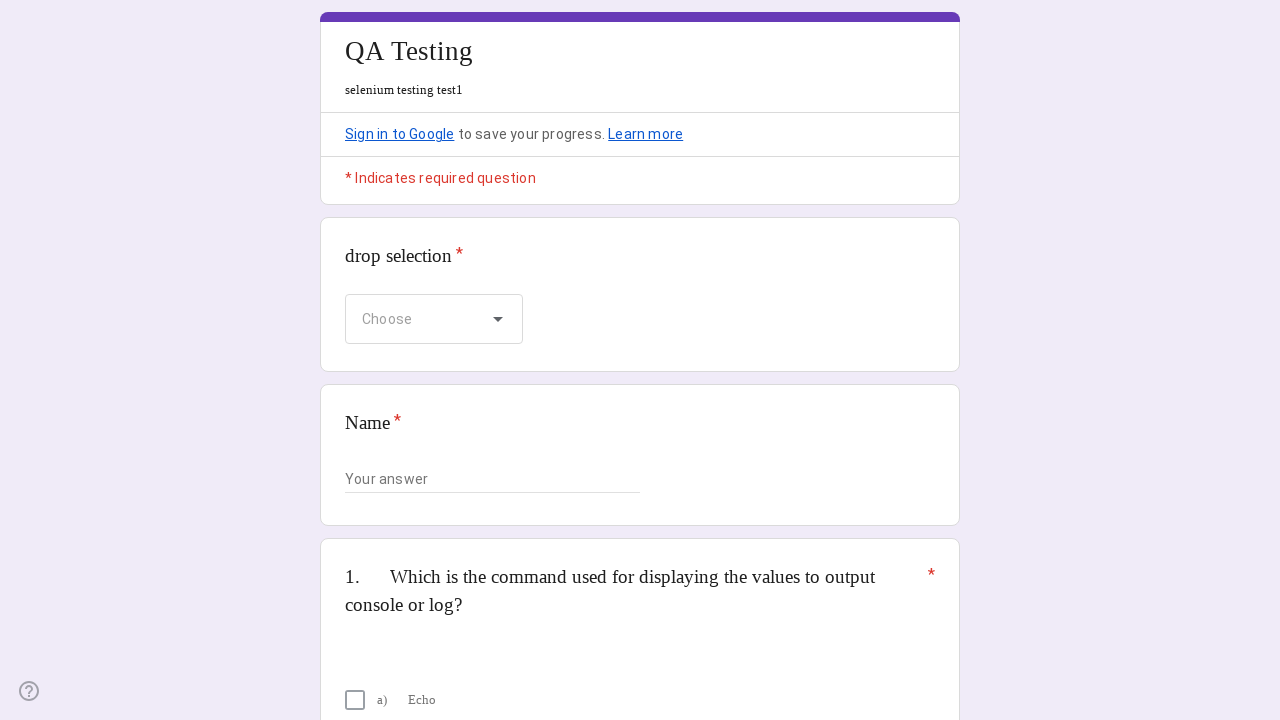

Clicked on form field element (dropdown/selection area) at (498, 320) on xpath=//*[@id='mG61Hd']/div[2]/div/div[2]/div[1]/div/div/div[2]/div/div[1]/div[2
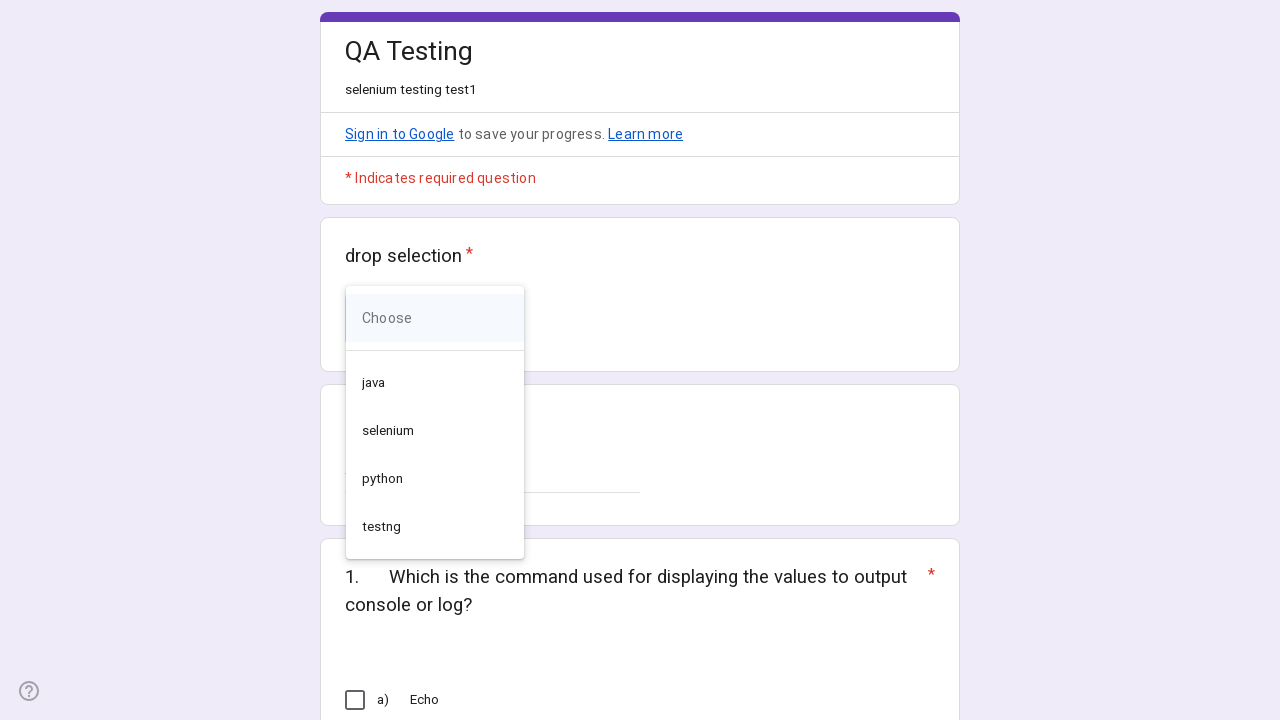

Waited for dropdown options to appear
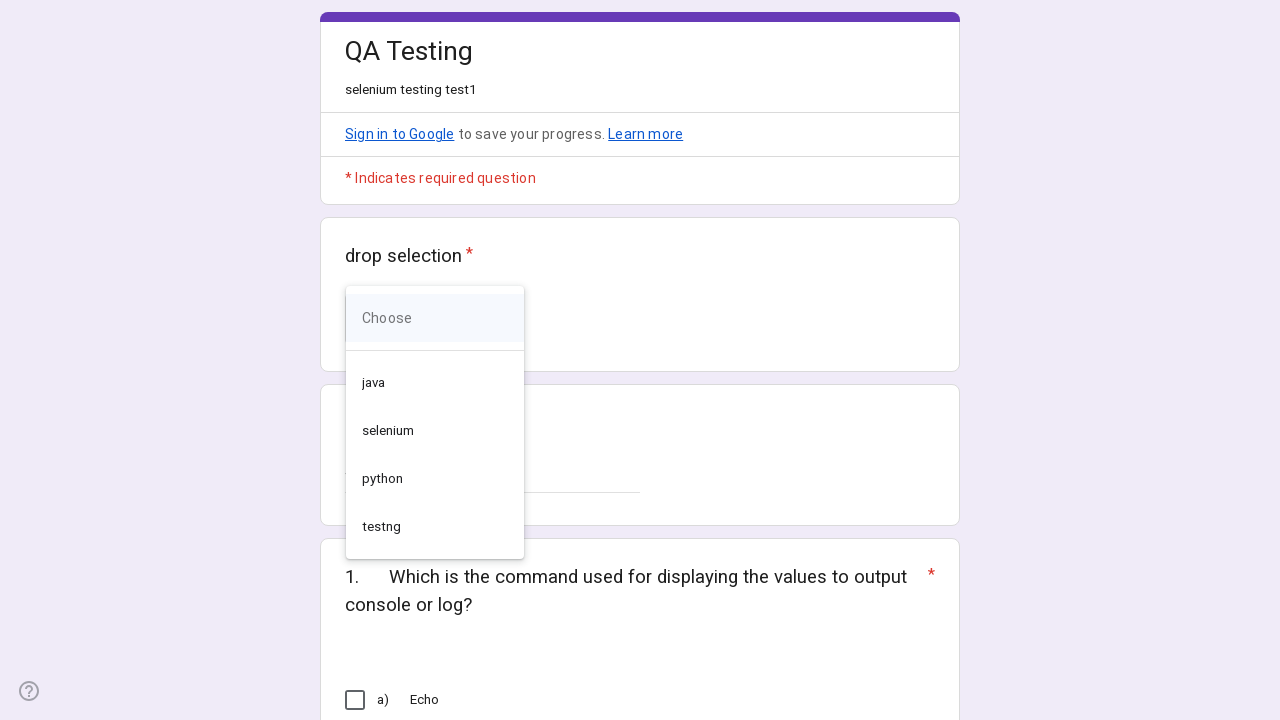

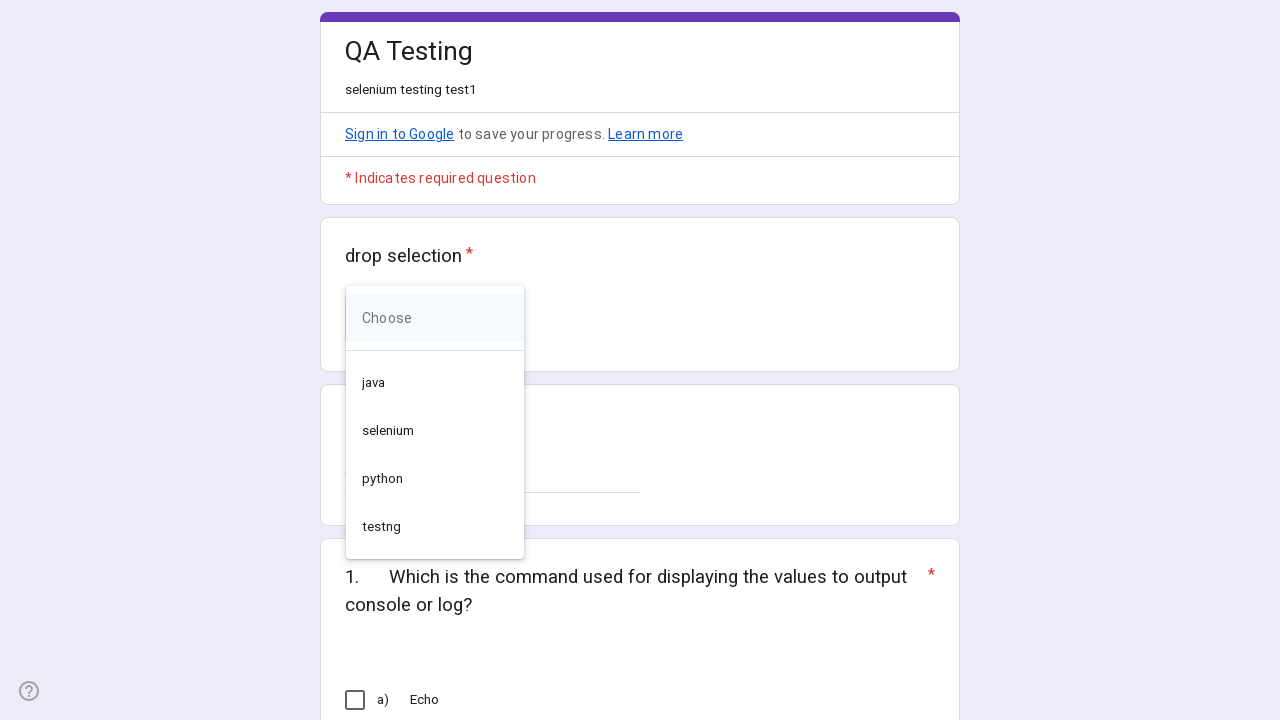